Tests JavaScript alert dialog handling including simple alerts with OK button, confirm dialogs with OK/Cancel, and prompt dialogs with text input. Demonstrates accepting, dismissing, and entering text in various alert types.

Starting URL: https://demo.automationtesting.in/Alerts.html

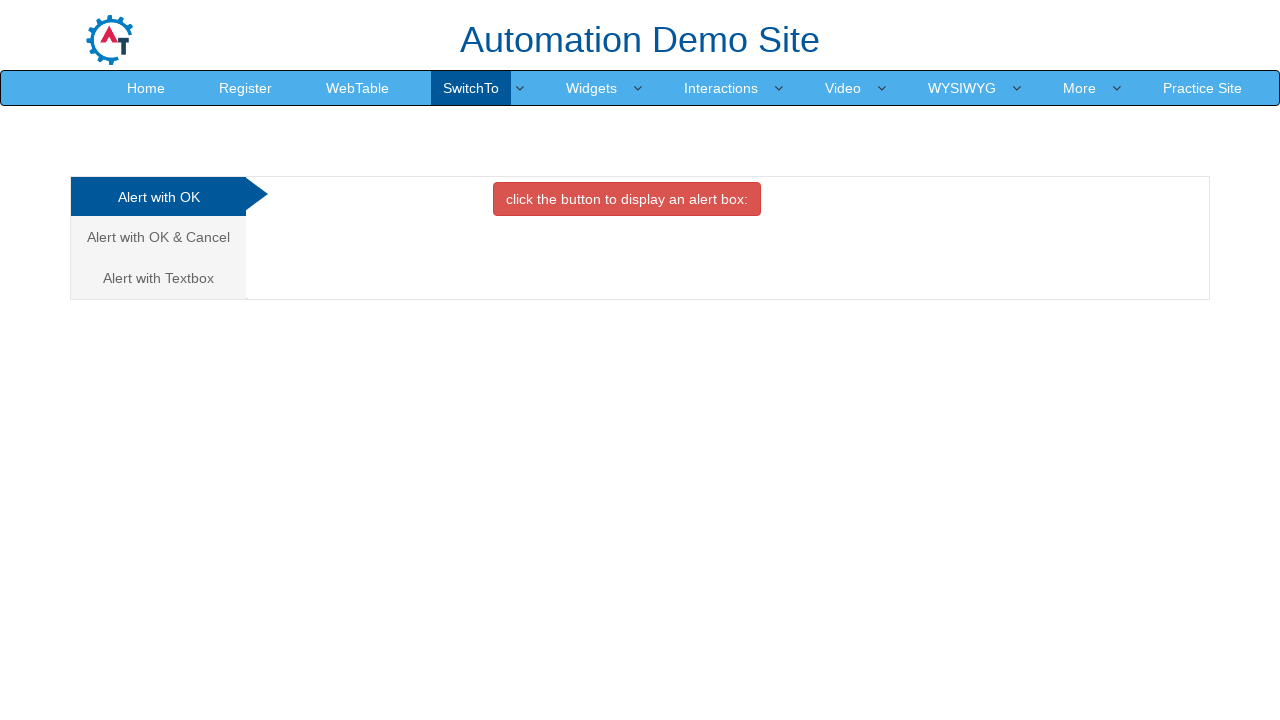

Clicked on 'Alert with OK' tab at (158, 197) on xpath=//a[text()='Alert with OK ']
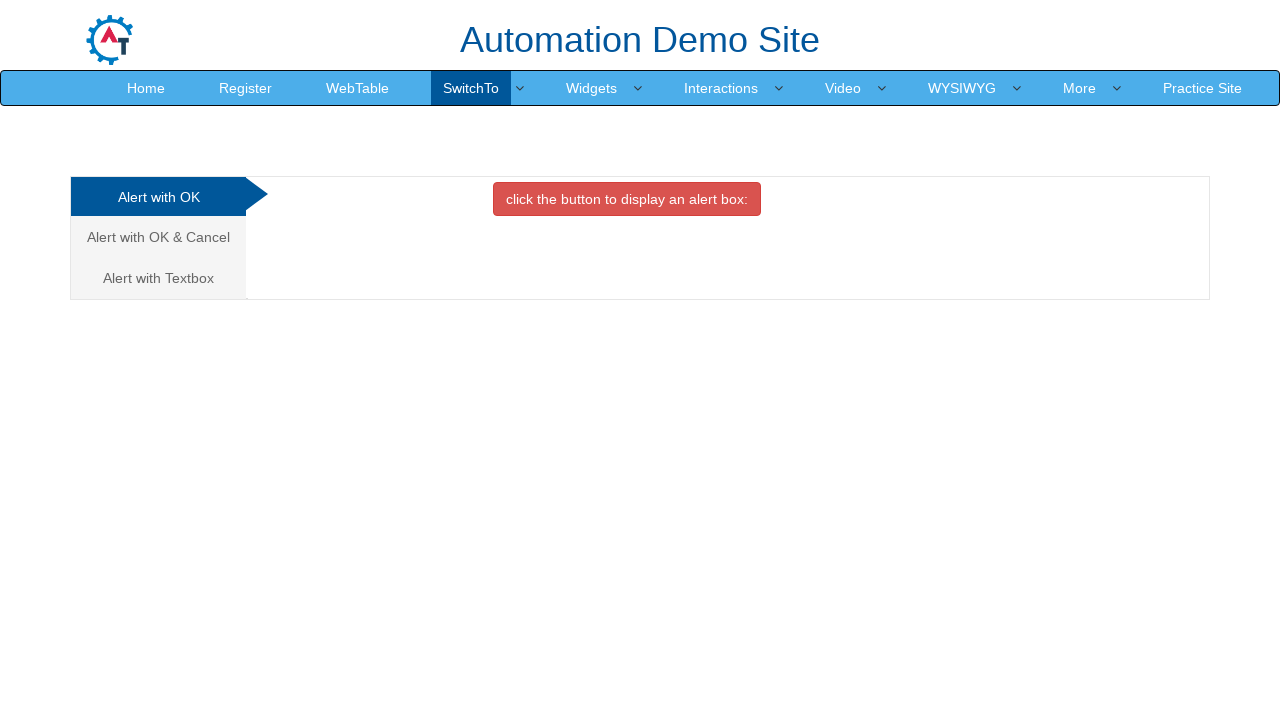

Registered dialog handler to accept alert
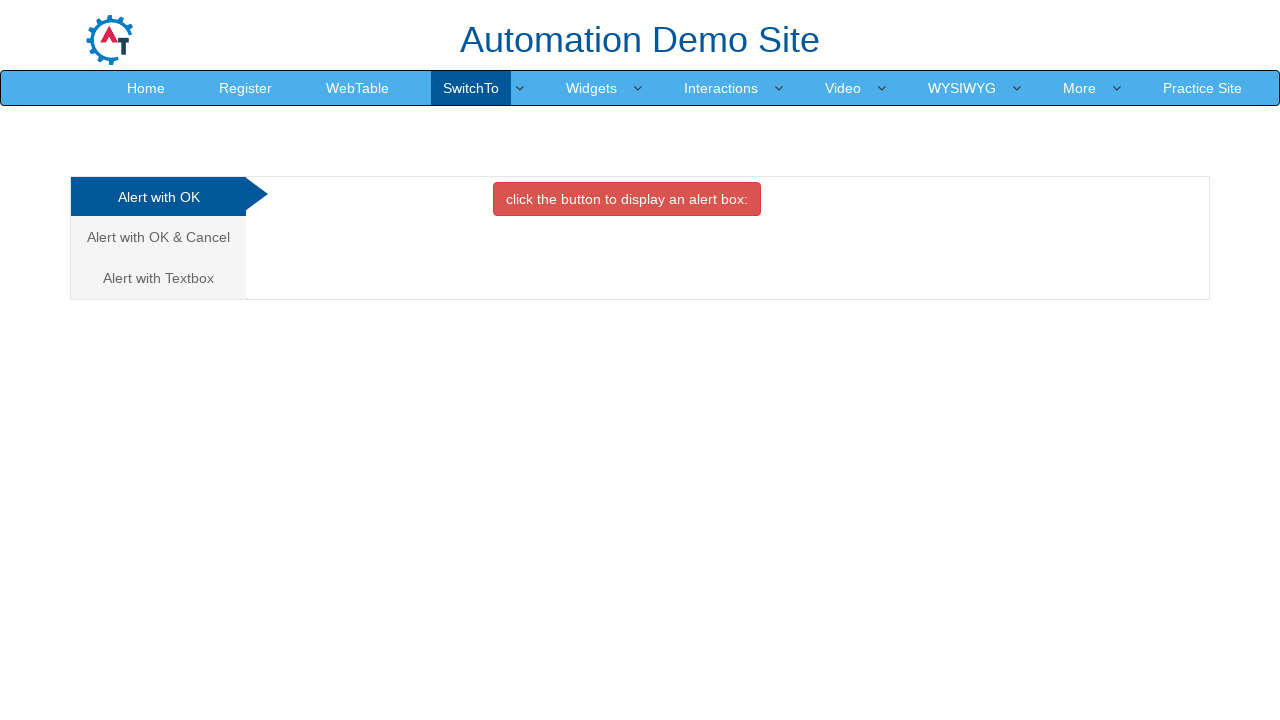

Clicked button to trigger alert box at (627, 199) on xpath=//button[contains(text(),'alert box')]
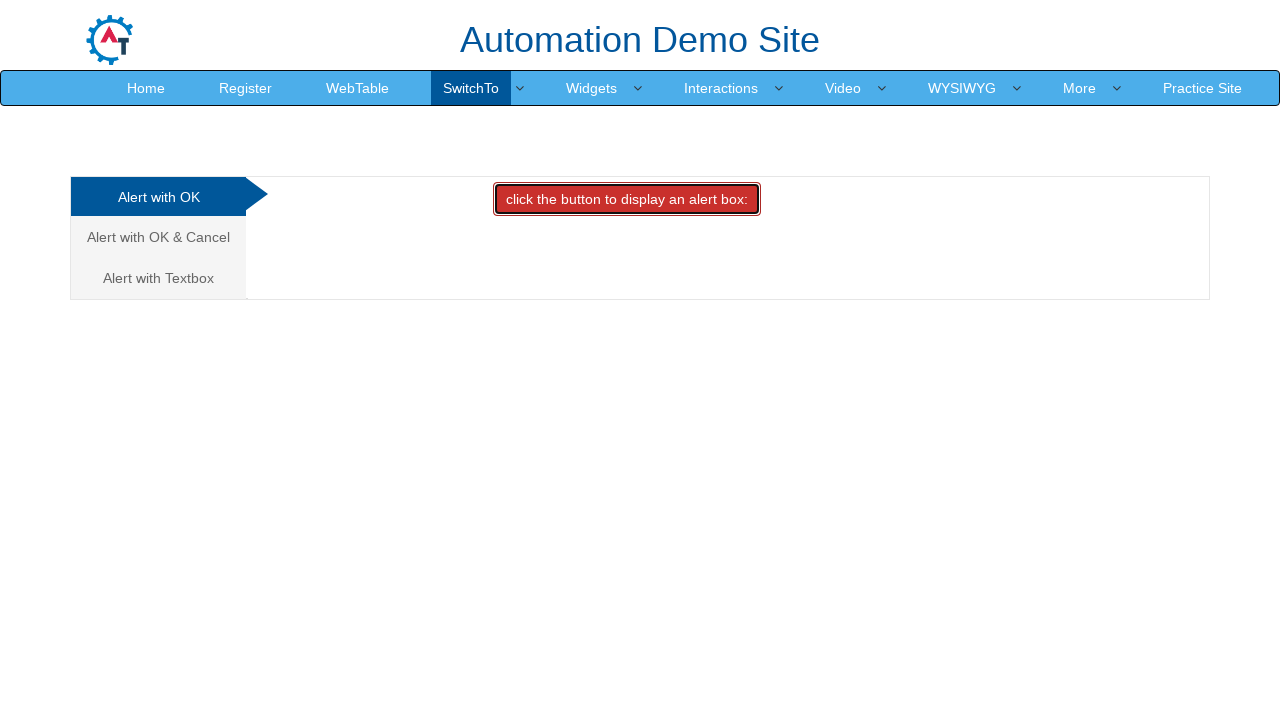

Waited for alert dialog to be processed
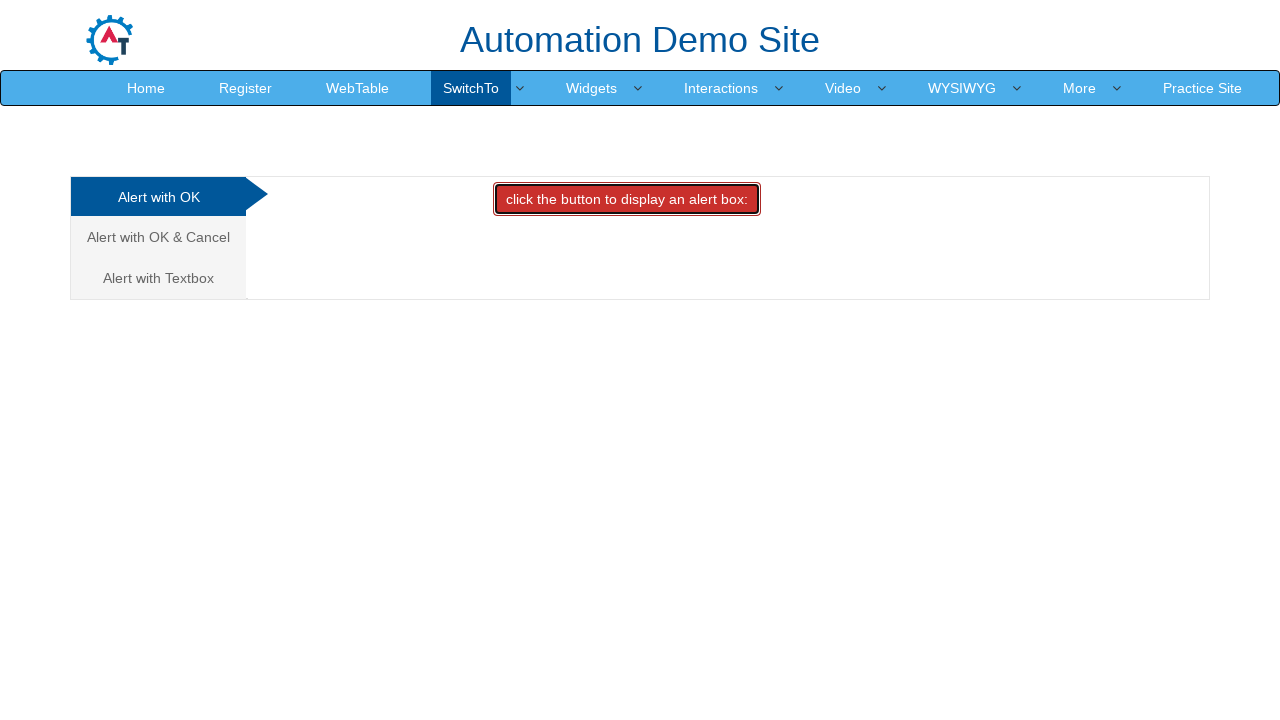

Clicked on 'Alert with OK & Cancel' tab at (158, 237) on xpath=//a[text()='Alert with OK & Cancel ']
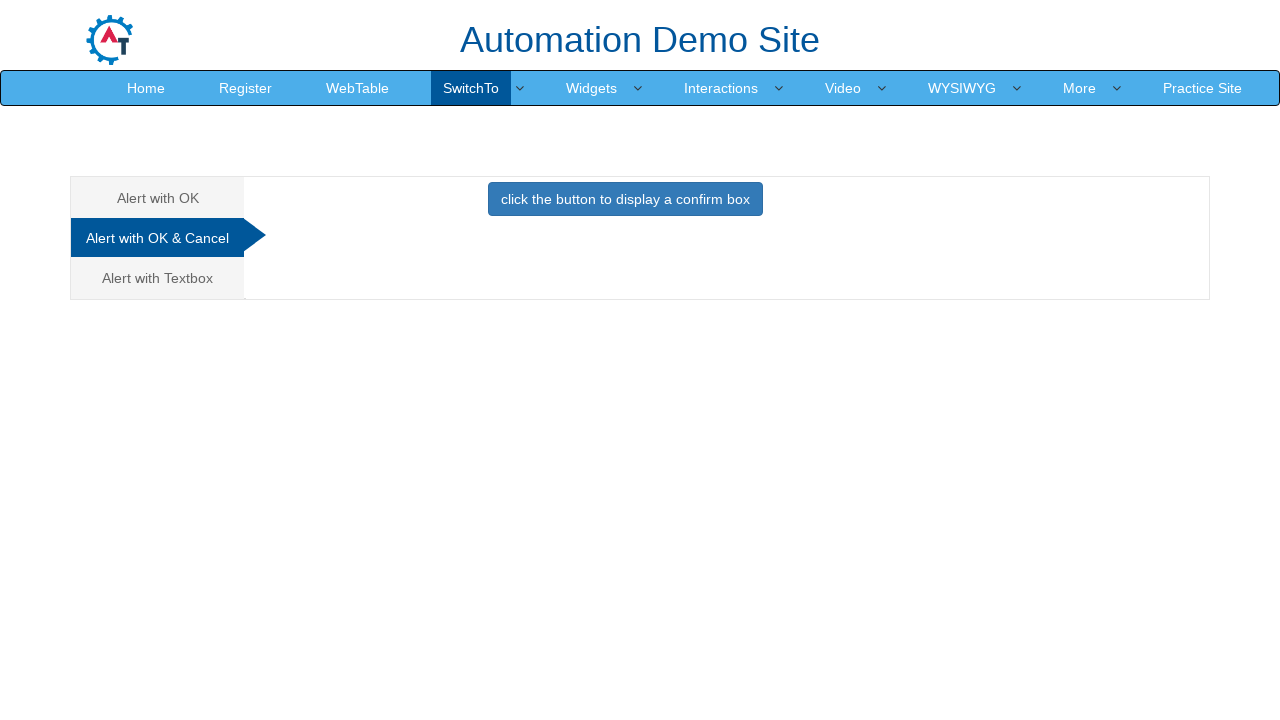

Registered dialog handler to dismiss confirm dialog
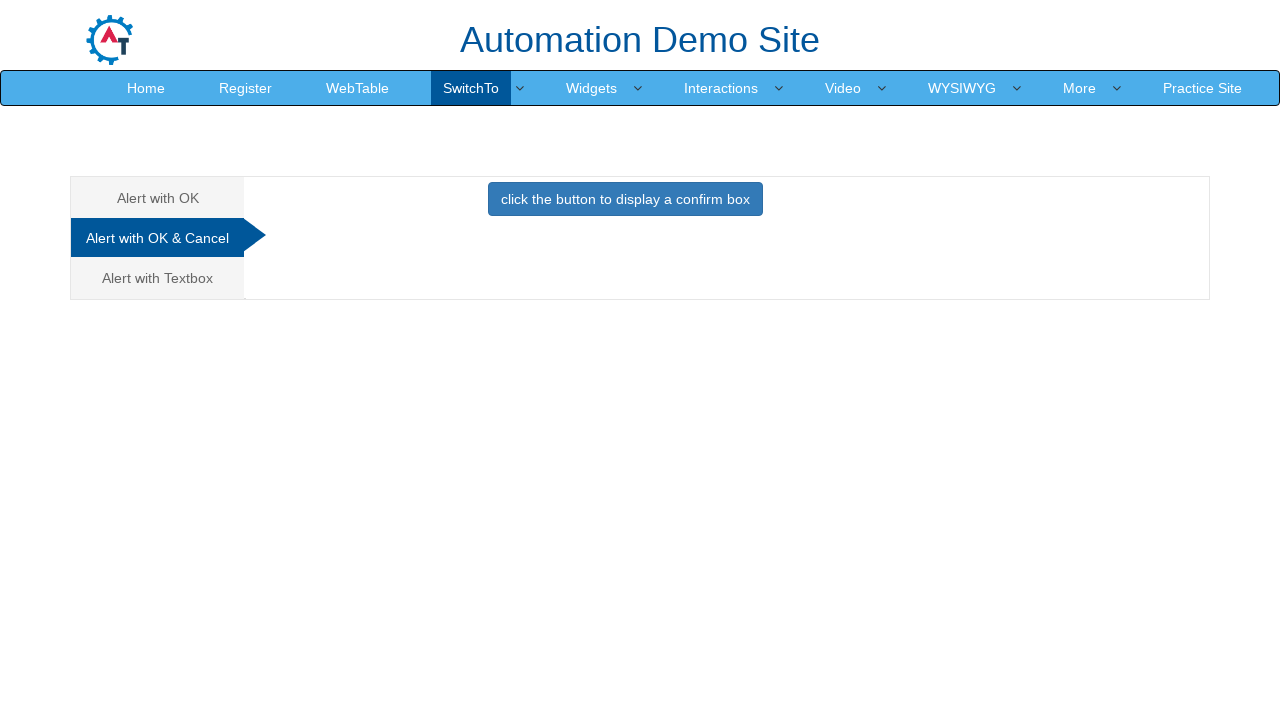

Clicked button to trigger confirm box at (625, 199) on xpath=//button[contains(text(),'confirm box')]
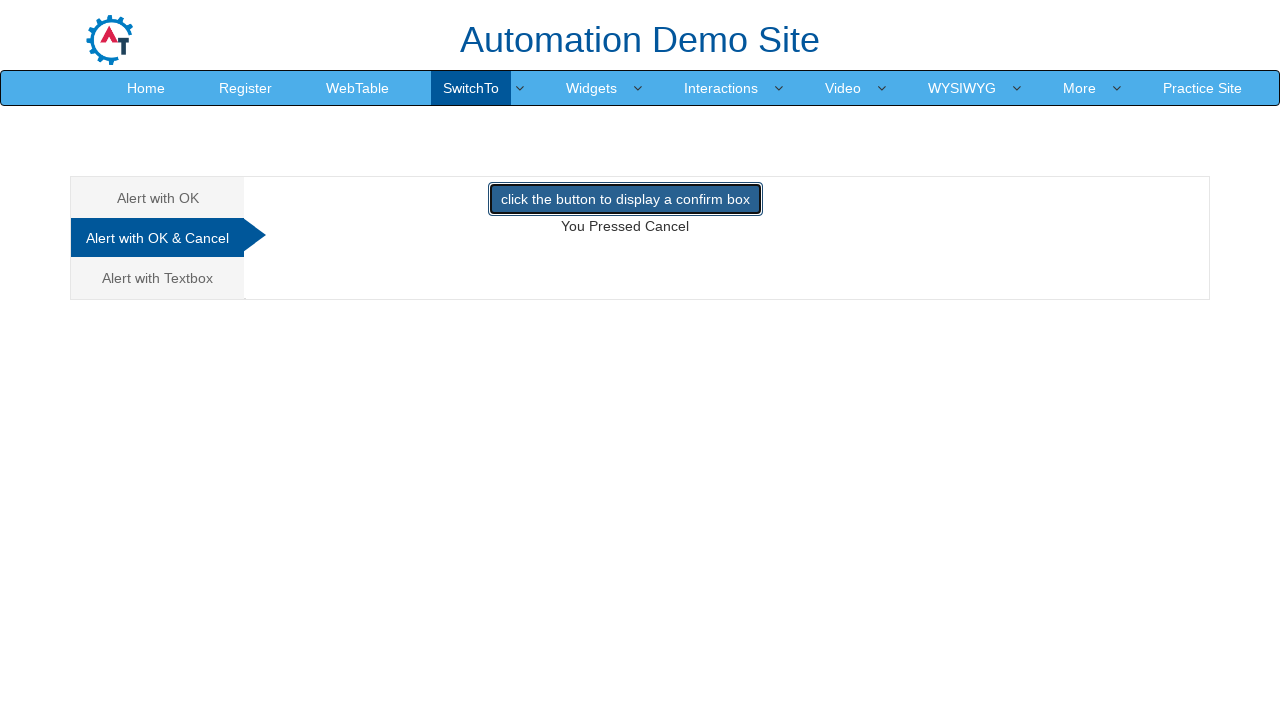

Waited for confirm dialog to be processed
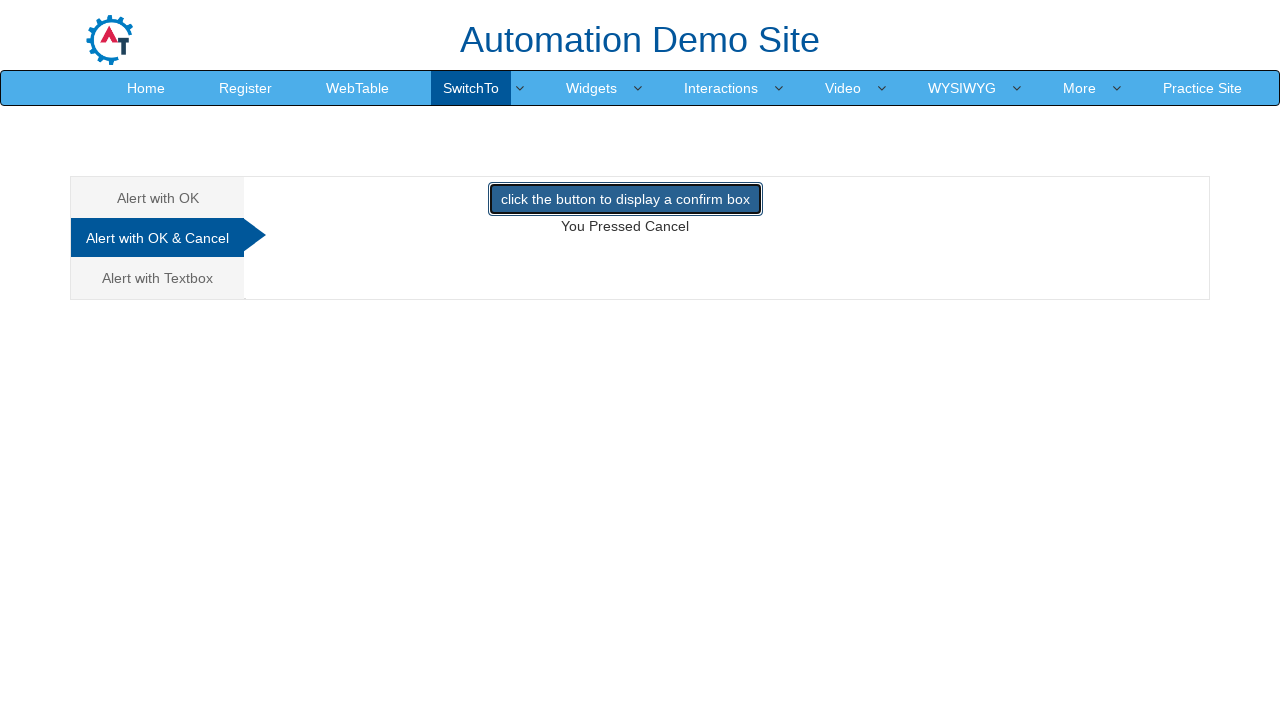

Clicked on 'Alert with Textbox' tab at (158, 278) on xpath=//a[text()='Alert with Textbox ']
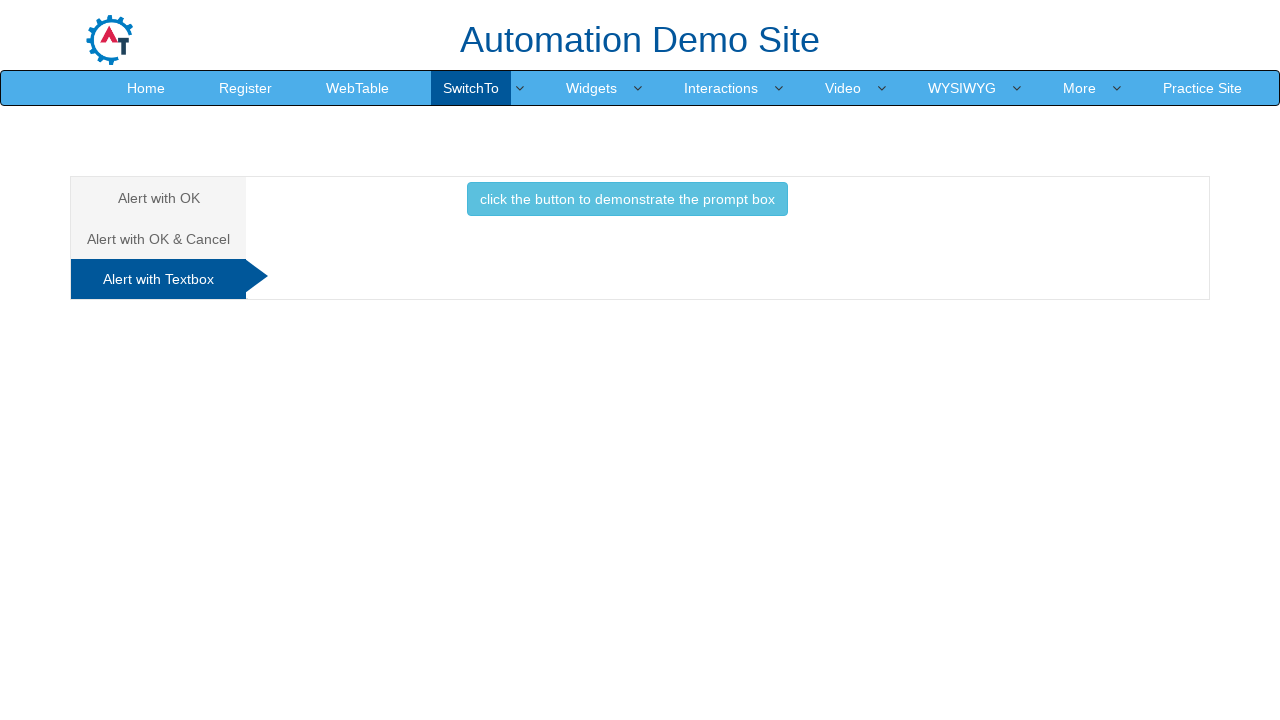

Registered dialog handler to enter text 'Mahesh' in prompt
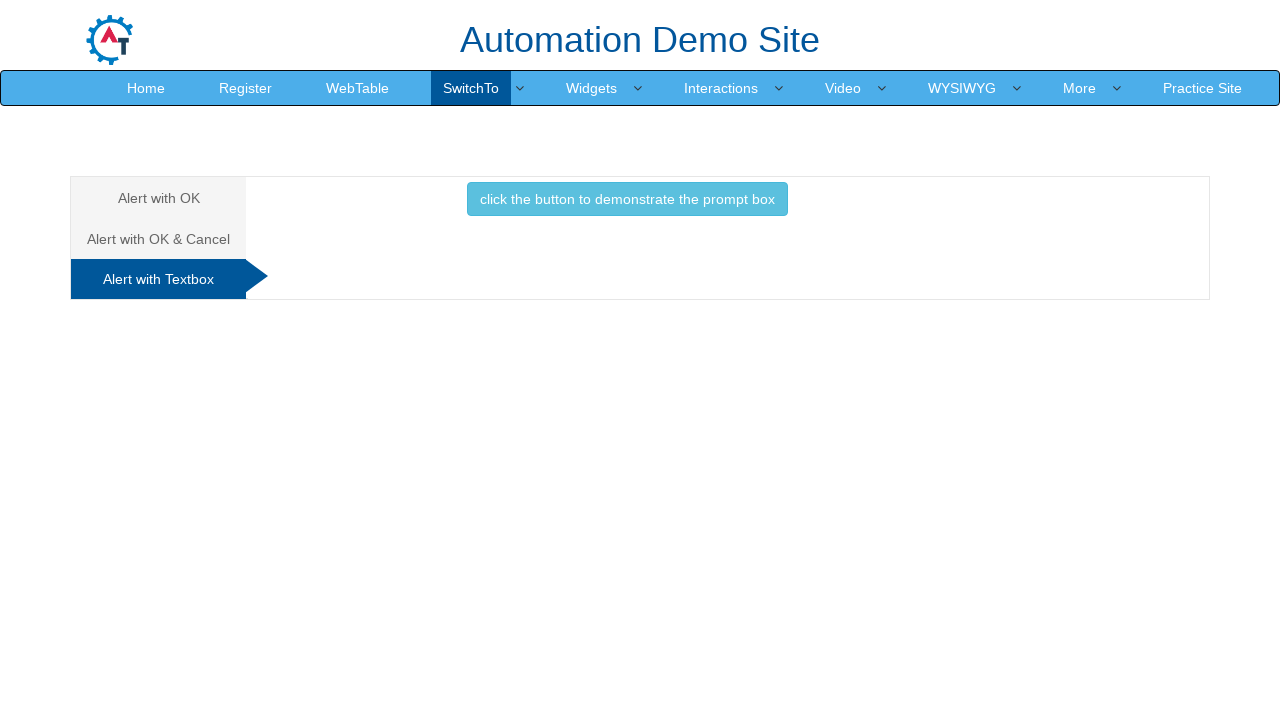

Clicked button to trigger prompt box at (627, 199) on xpath=//button[contains(text(),'prompt box')]
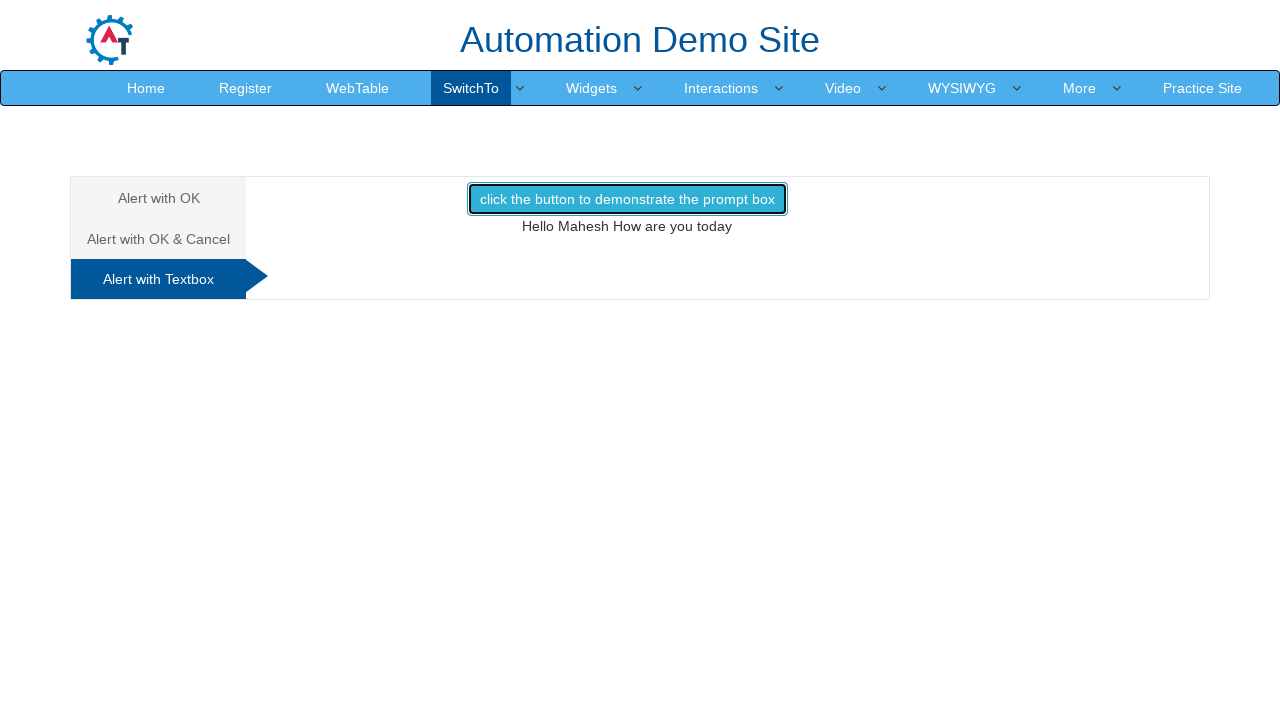

Waited for prompt dialog to be processed
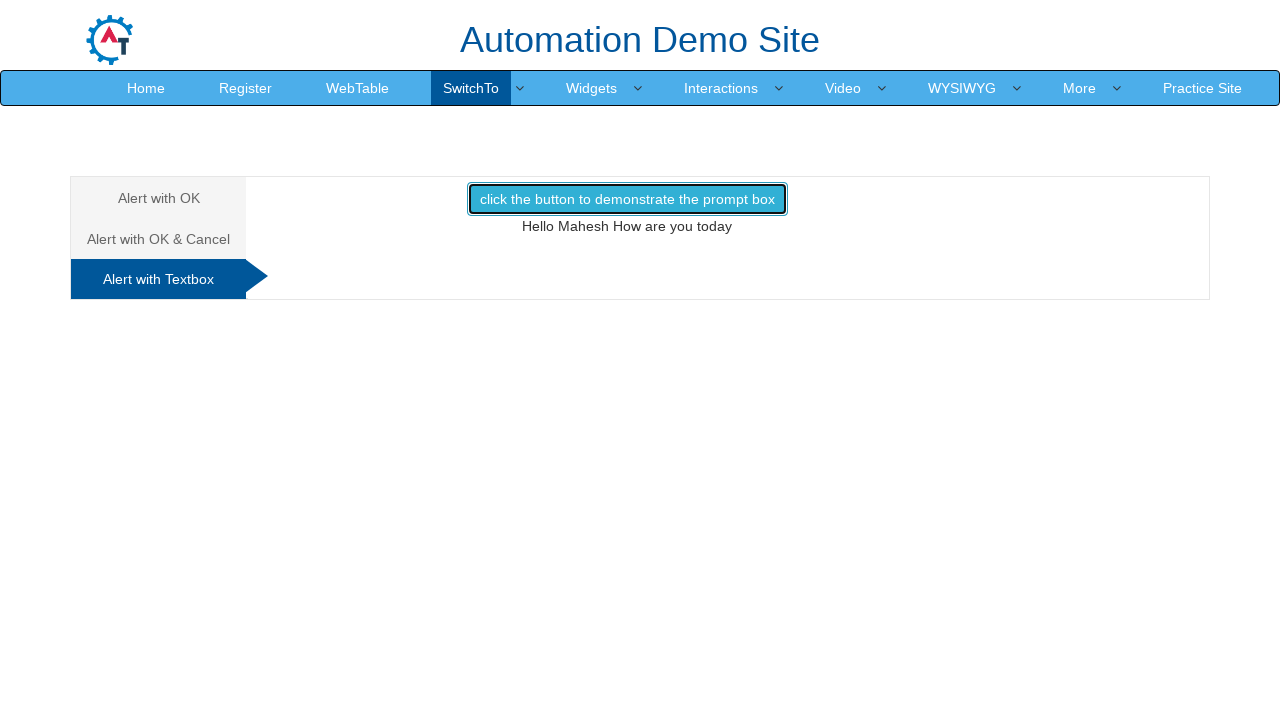

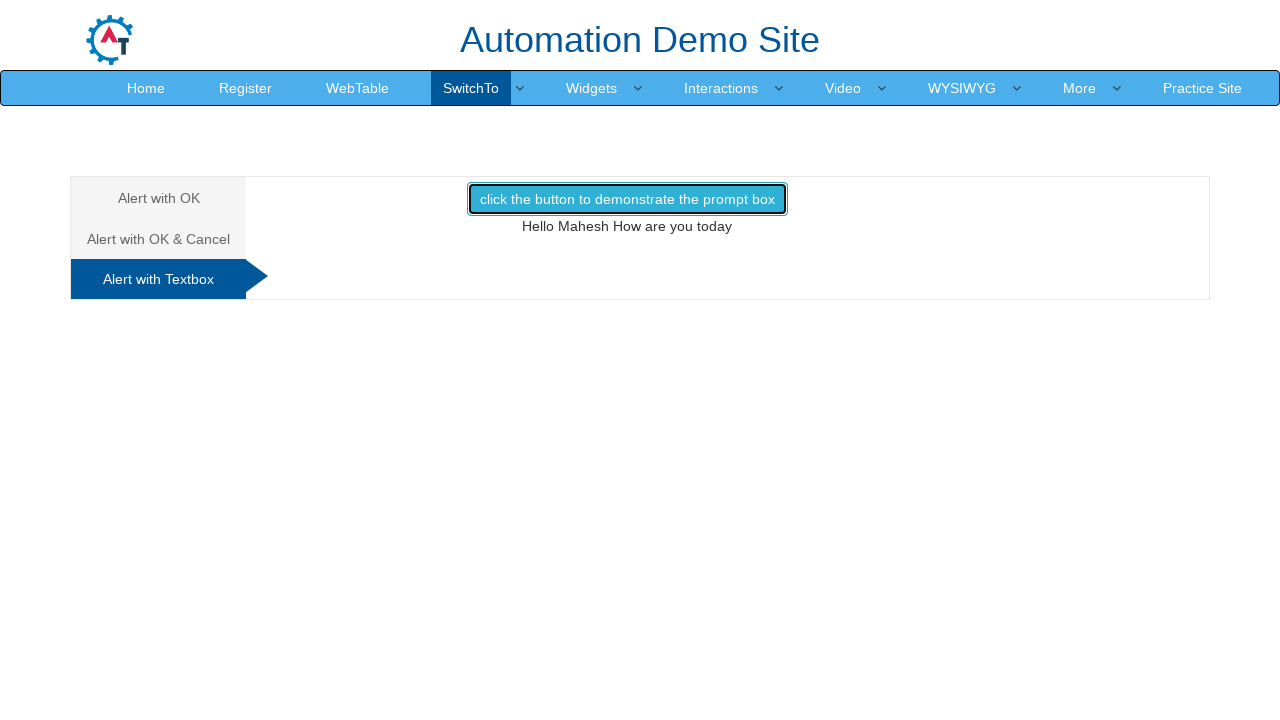